Tests dropdown selection functionality using different selection methods: by index, by value, and by visible text on a single-select dropdown menu

Starting URL: https://demoqa.com/select-menu

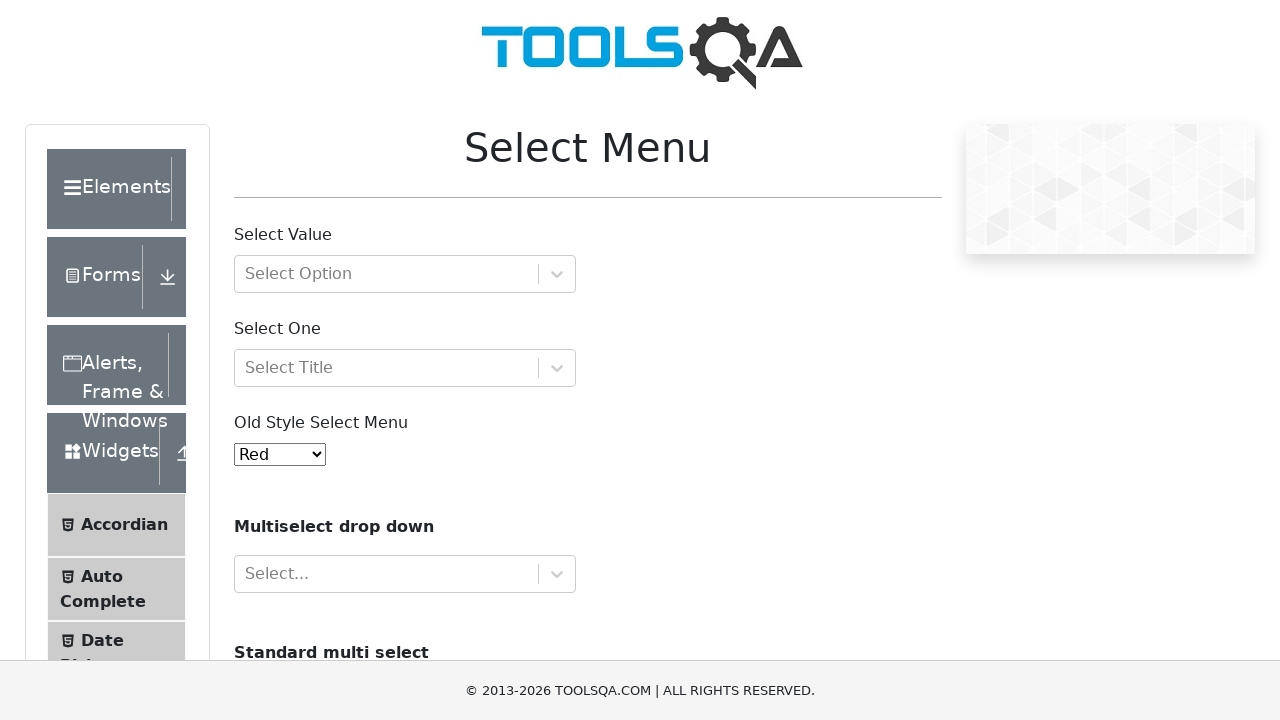

Selected 2nd option from dropdown by index (index 1) on #oldSelectMenu
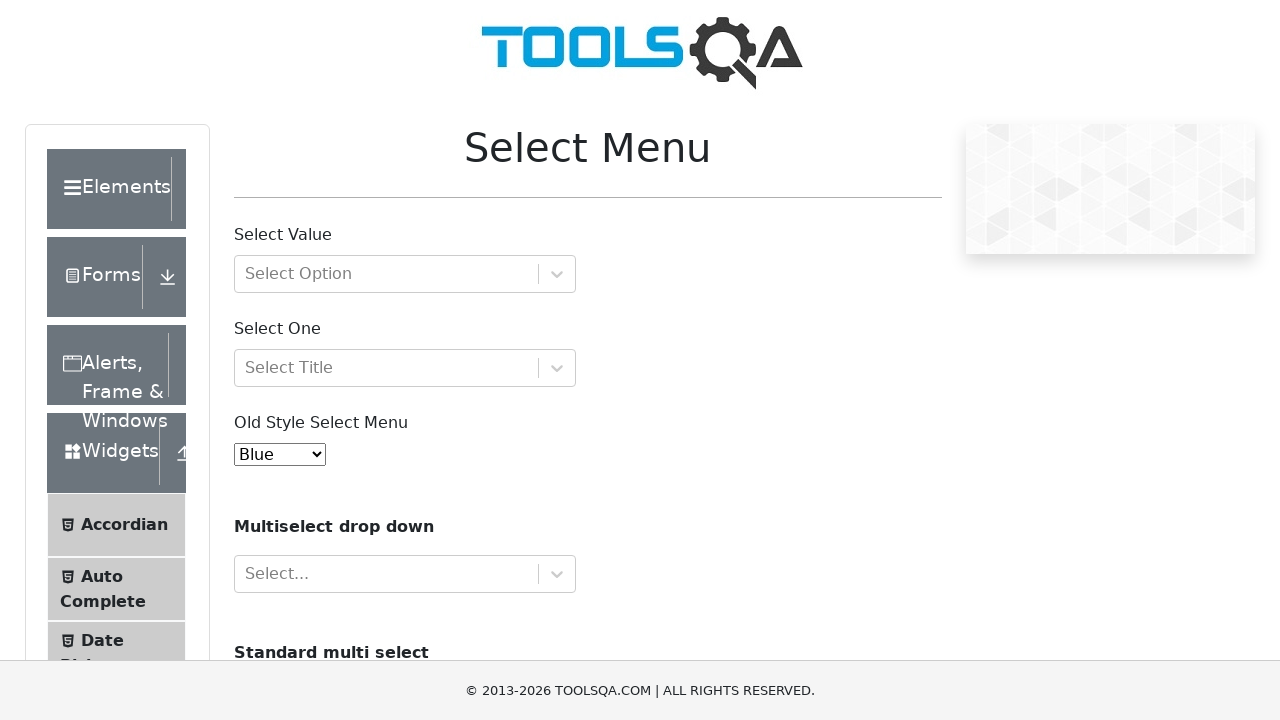

Selected option with value 'red' from dropdown on #oldSelectMenu
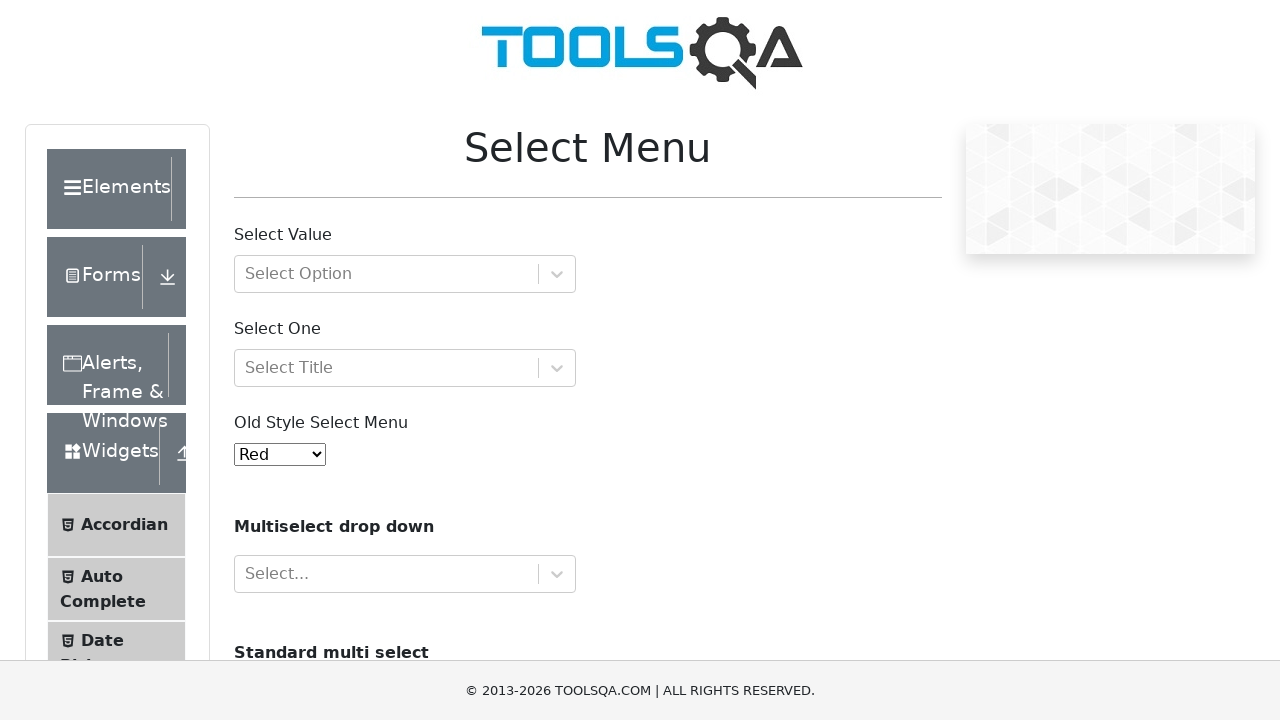

Selected 'Purple' option by visible text from dropdown on #oldSelectMenu
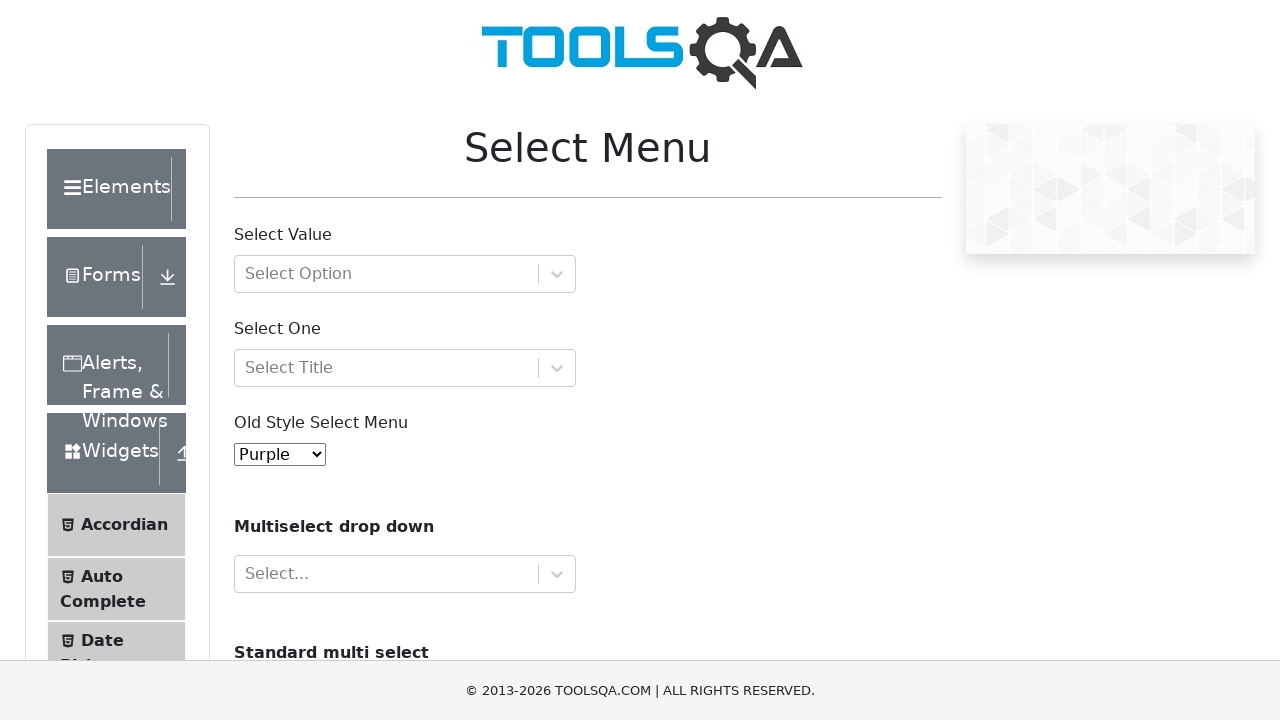

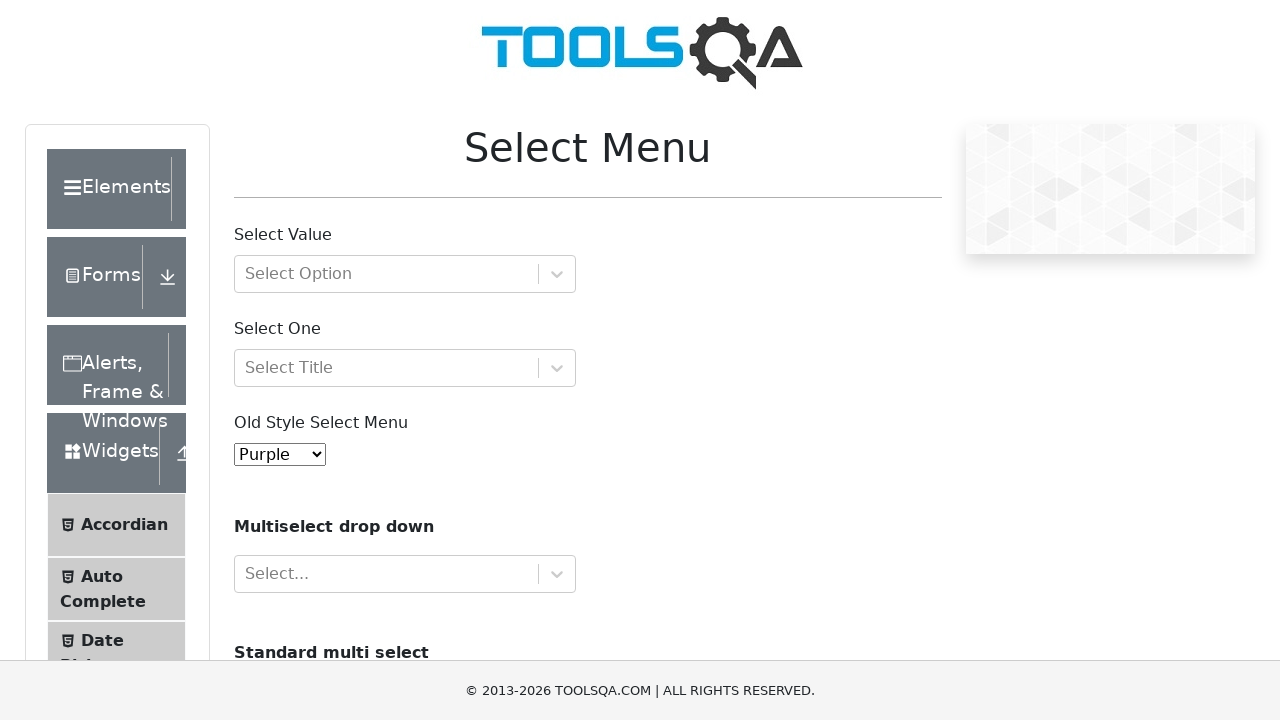